Tests e-commerce functionality by searching for products containing "ca", adding "Cashews" to cart, and proceeding through the checkout flow including agreeing to terms.

Starting URL: https://rahulshettyacademy.com/seleniumPractise/#/

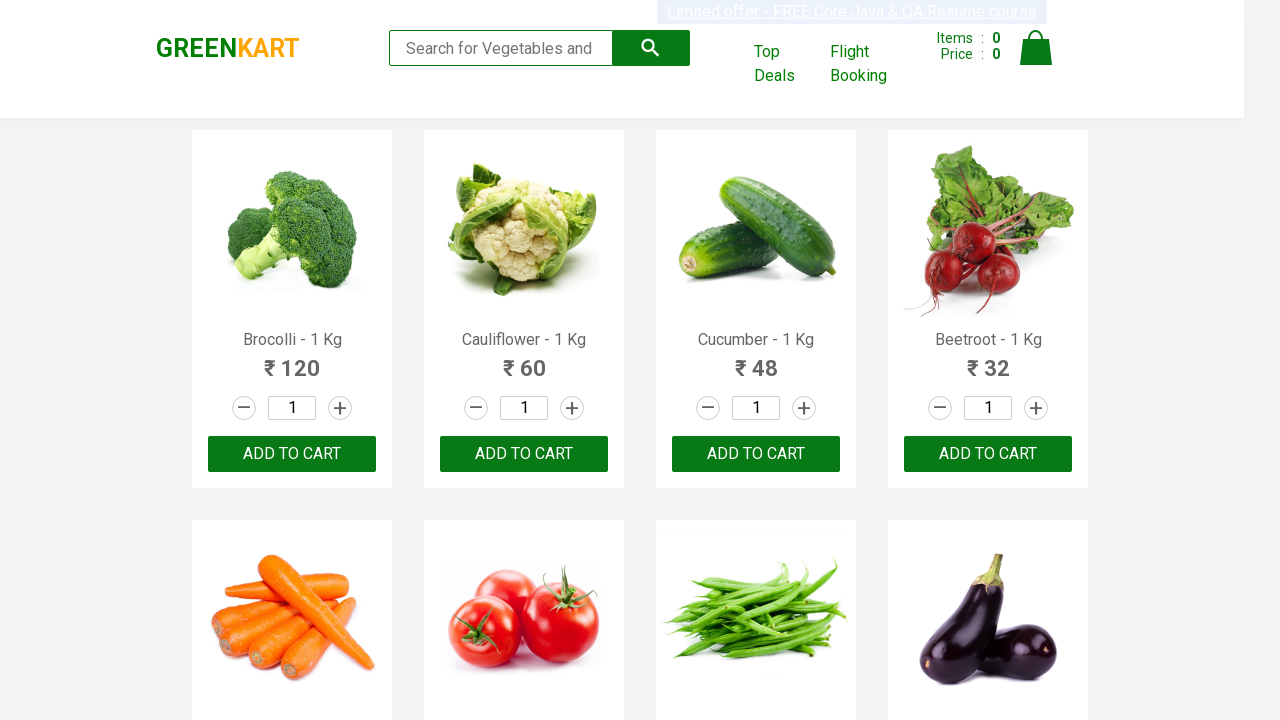

Filled search box with 'ca' on .search-keyword
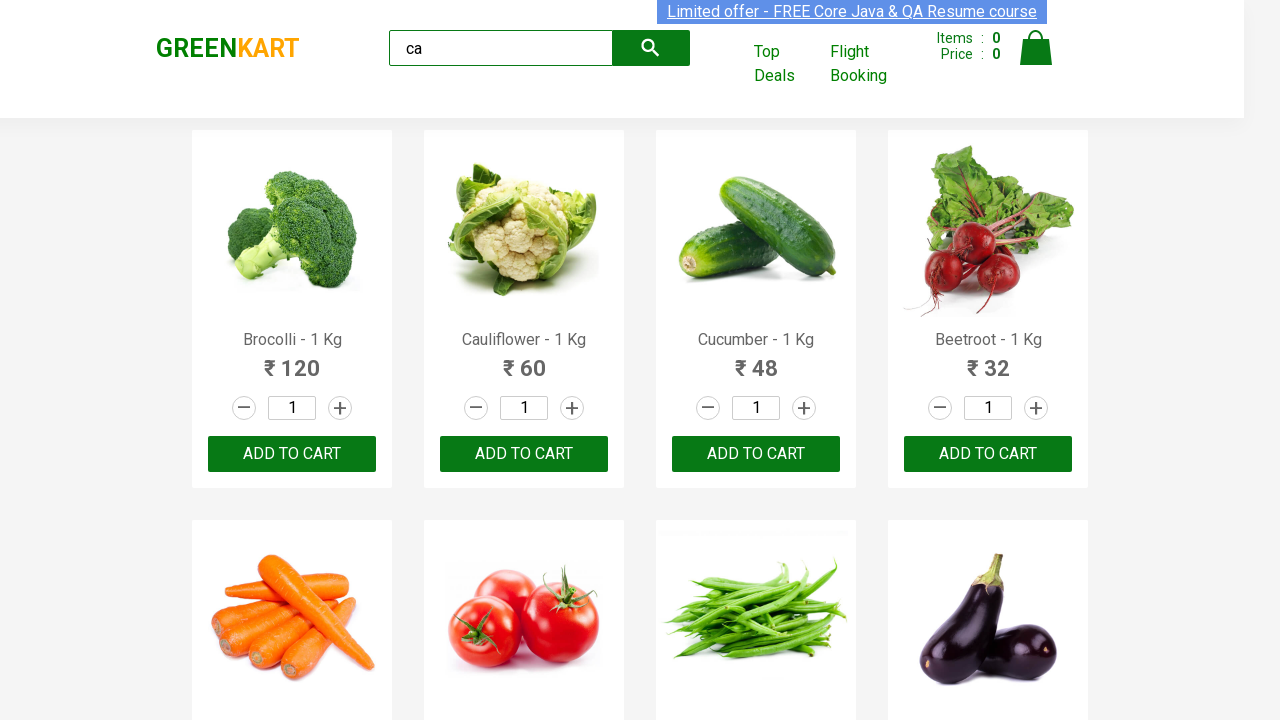

Waited for products to load
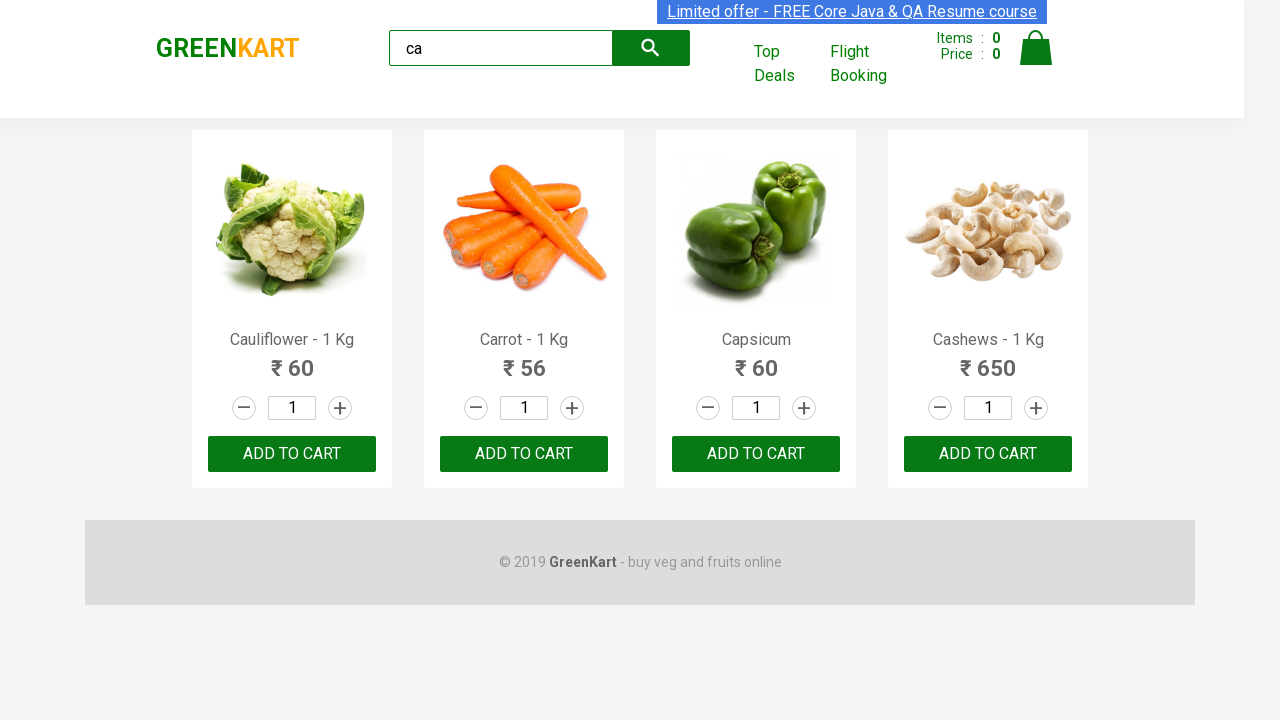

Located all product elements
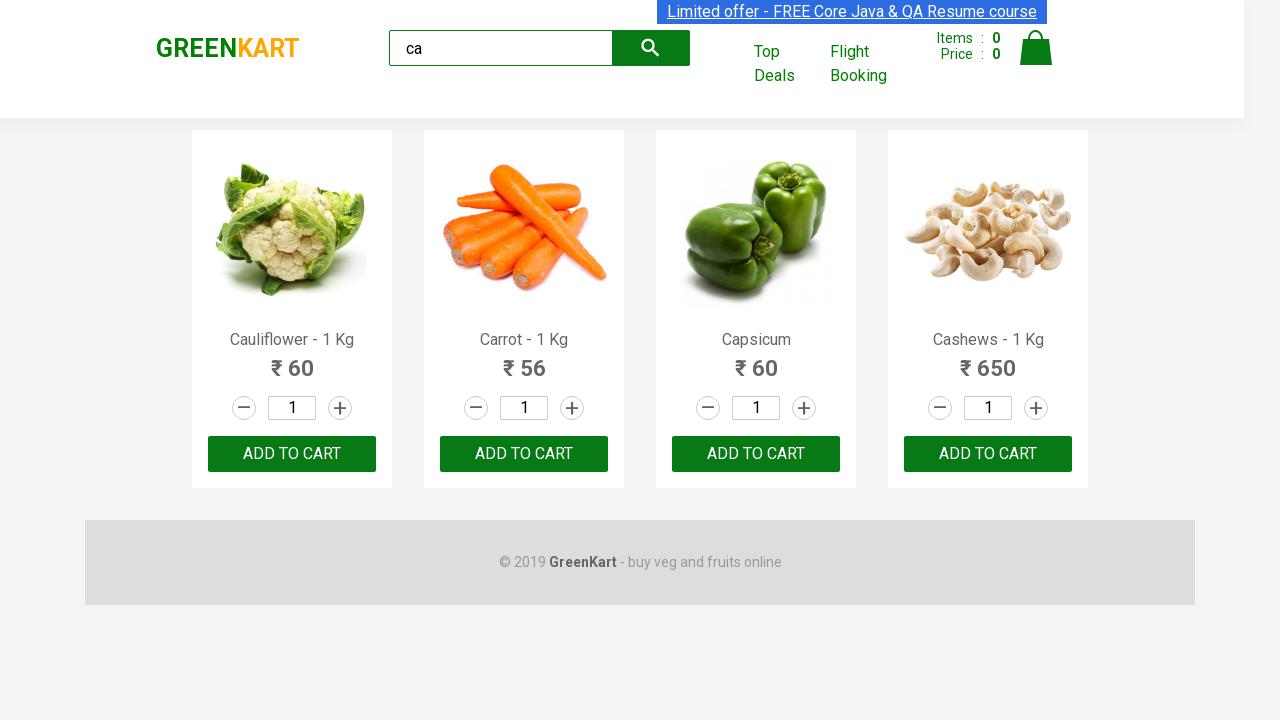

Found and clicked 'Add to cart' button for Cashews at (988, 454) on .products .product >> nth=3 >> button
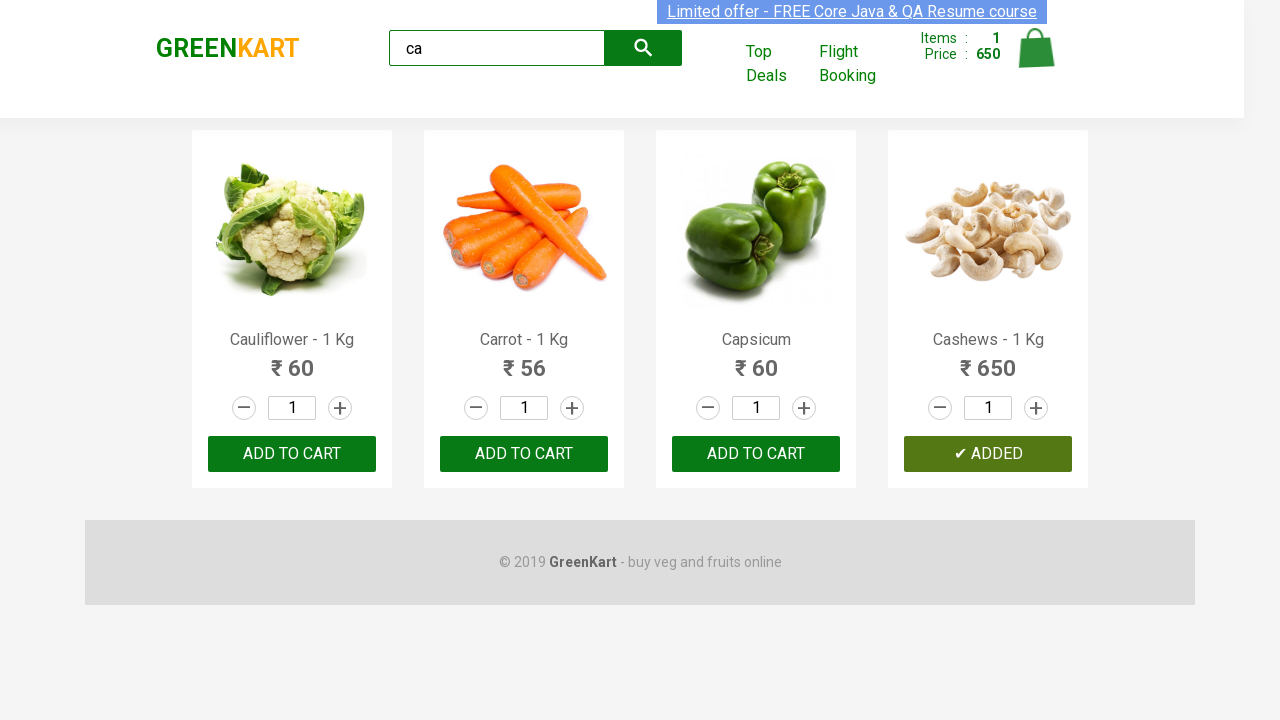

Clicked cart icon to view cart at (1036, 48) on .tada
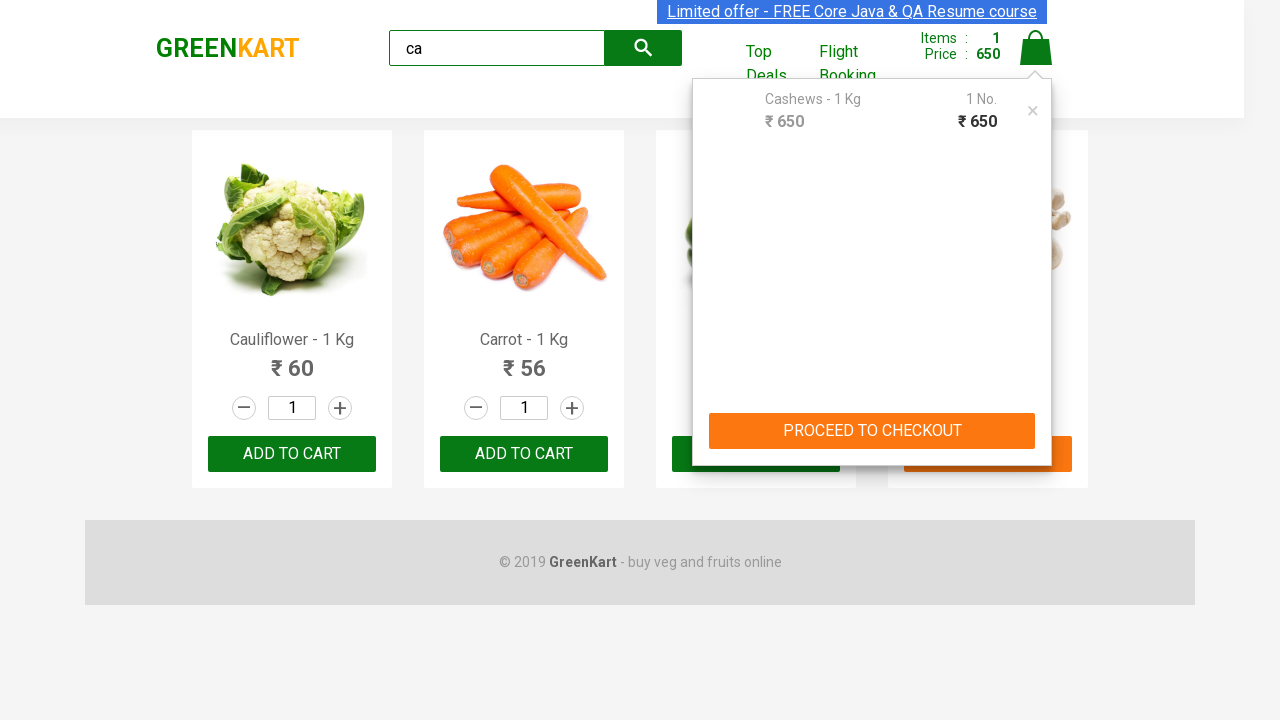

Clicked PROCEED TO CHECKOUT button at (872, 431) on text=PROCEED TO CHECKOUT
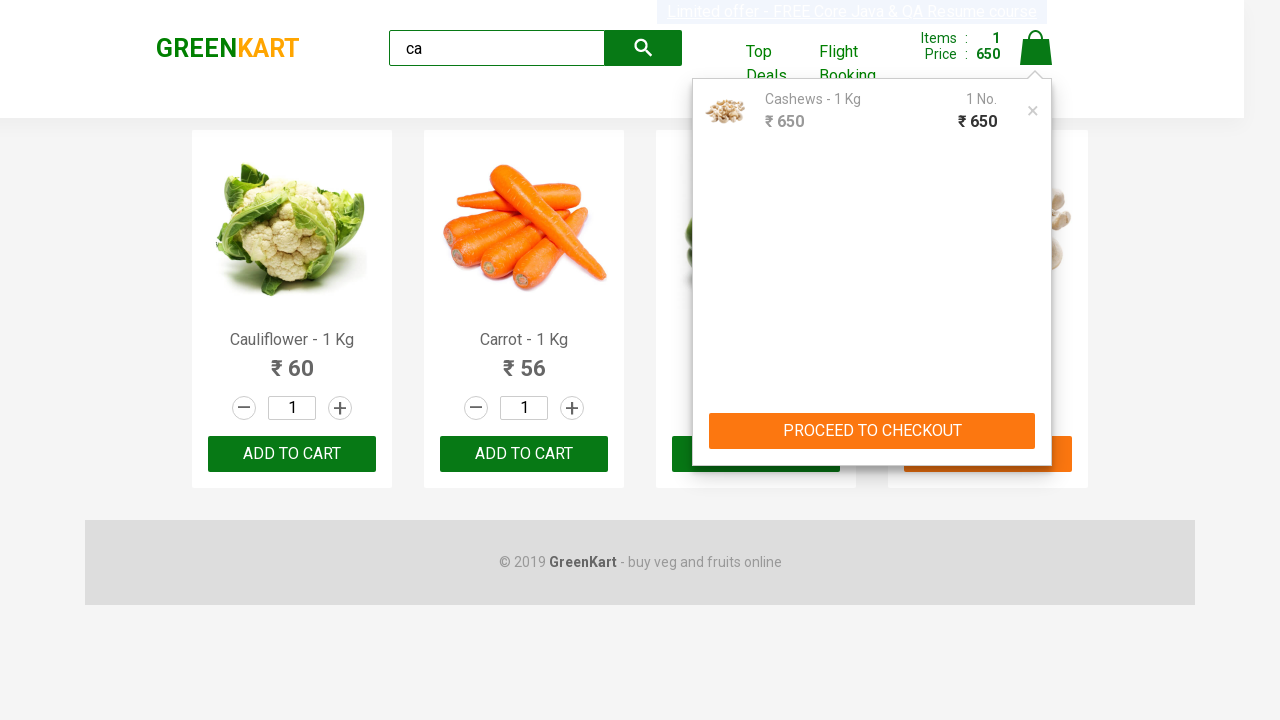

Clicked Place Order button at (1036, 420) on [style='text-align: right; width: 100%; margin-top: 20px; margin-right: 10px;'] 
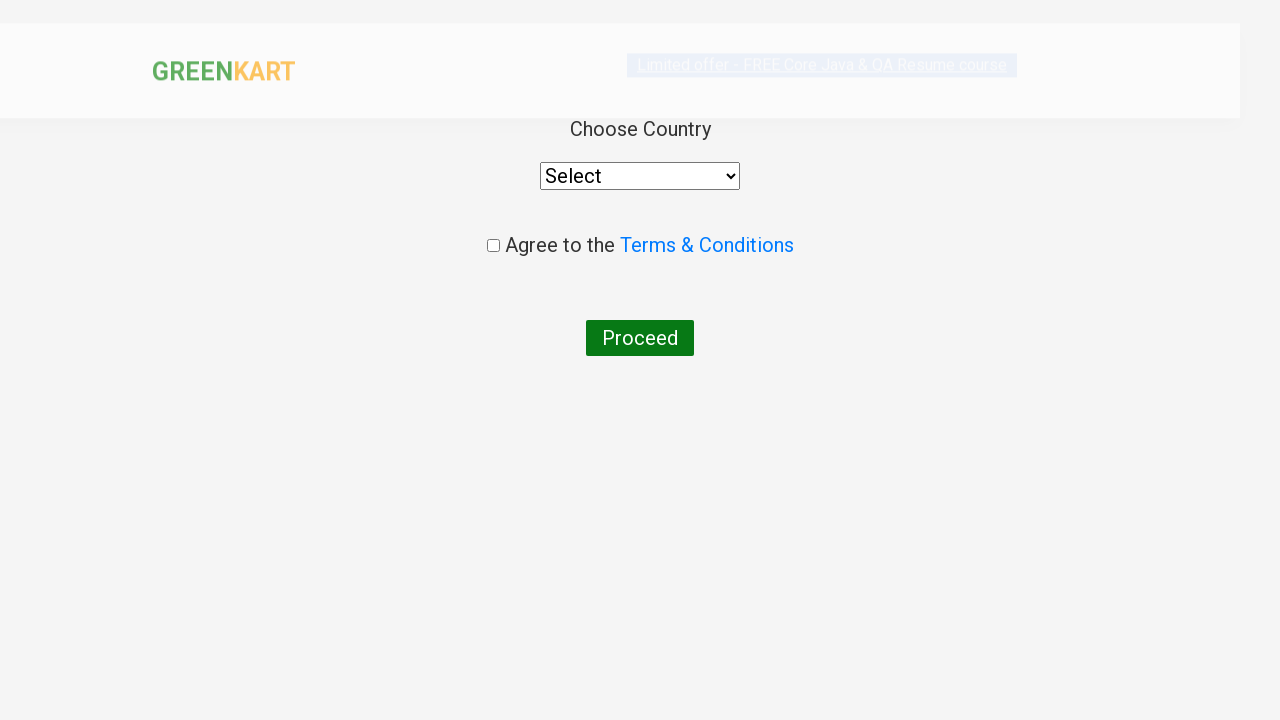

Checked agreement checkbox at (493, 246) on .chkAgree
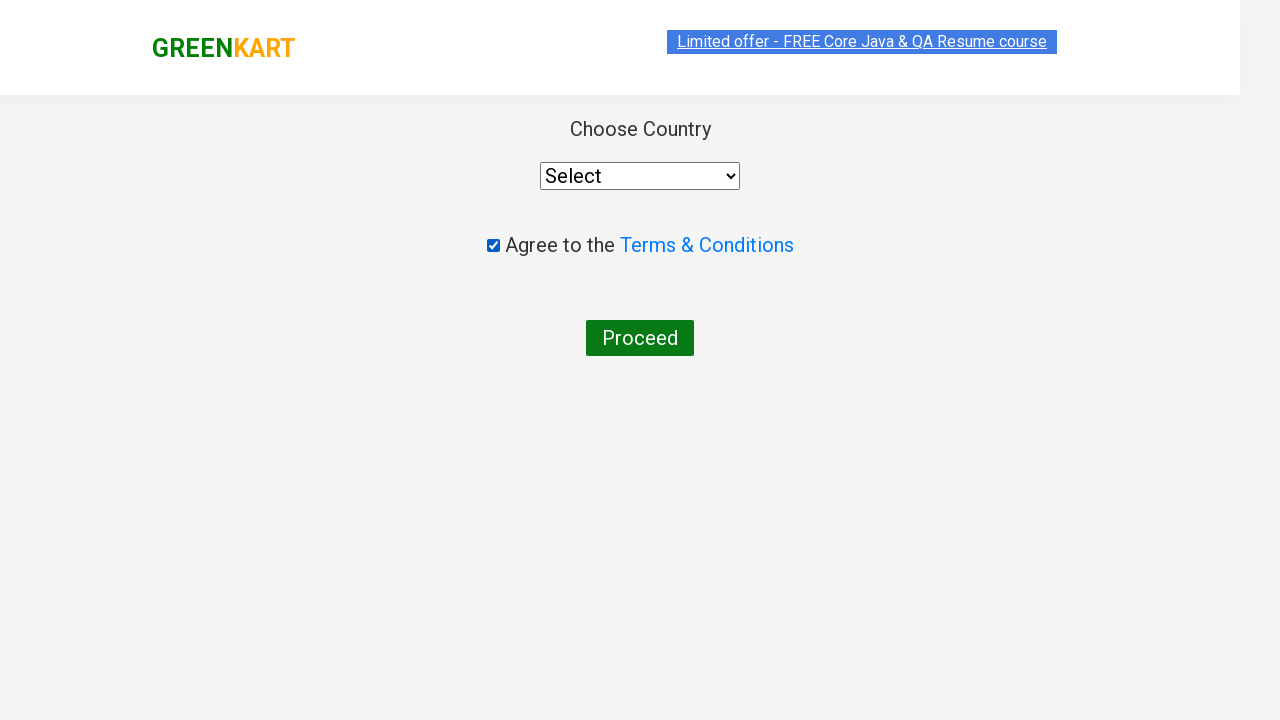

Clicked final submit button to complete checkout at (640, 338) on button
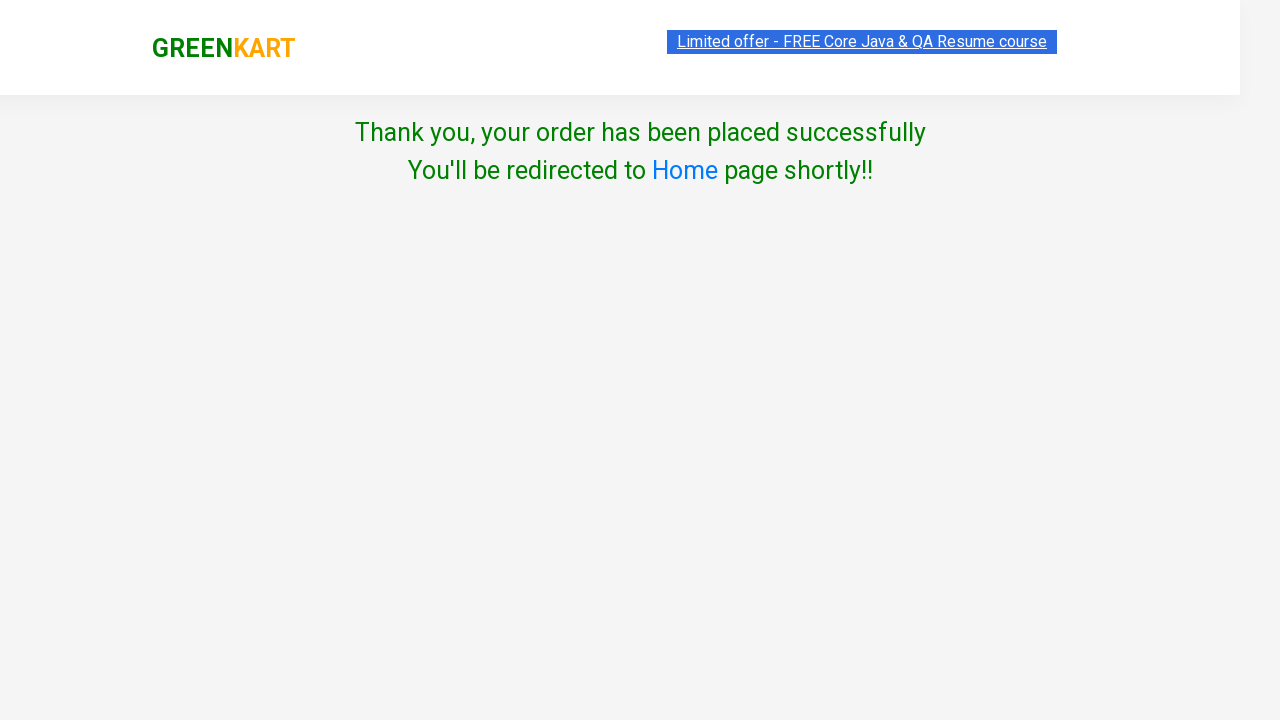

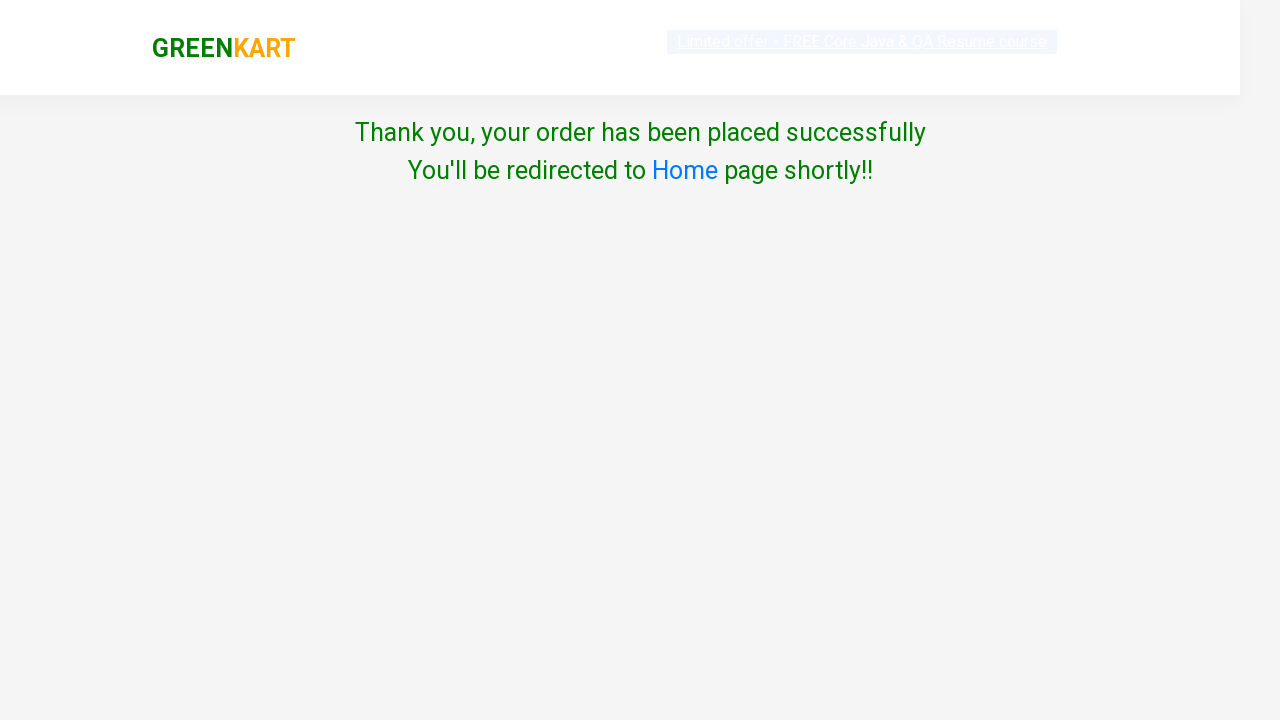